Tests the GlobalsQA banking demo by logging in as manager, creating a new customer with test data, and verifying the customer appears in the search results.

Starting URL: https://www.globalsqa.com/angularJs-protractor/BankingProject/#/login

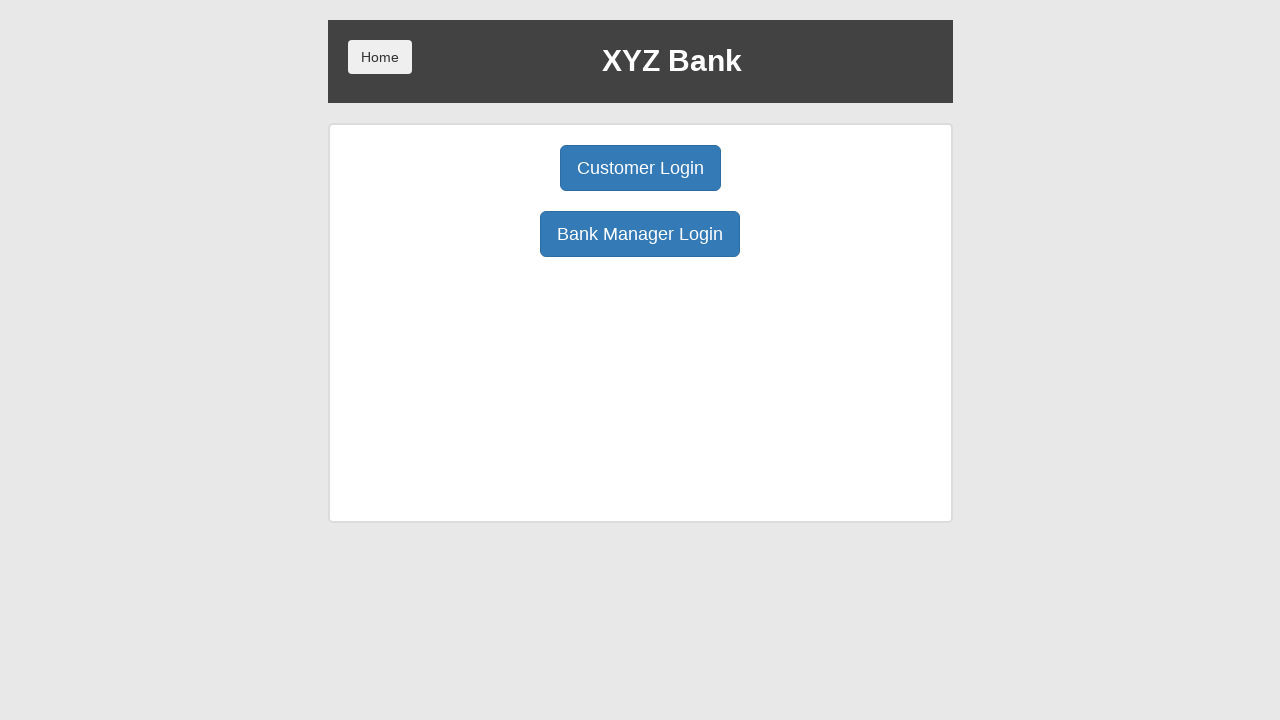

Clicked Manager Login button at (640, 234) on xpath=//button[@ng-click='manager()']
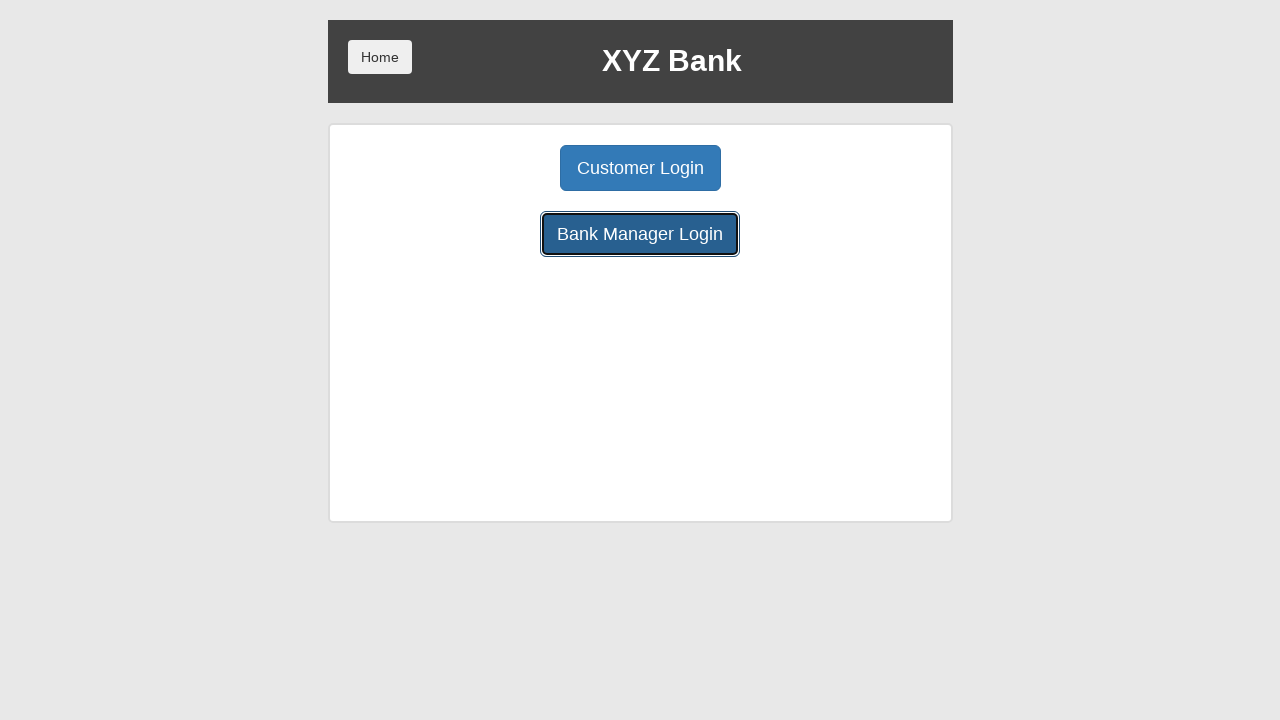

Clicked Add Customer button at (502, 168) on xpath=//button[@ng-click='addCust()']
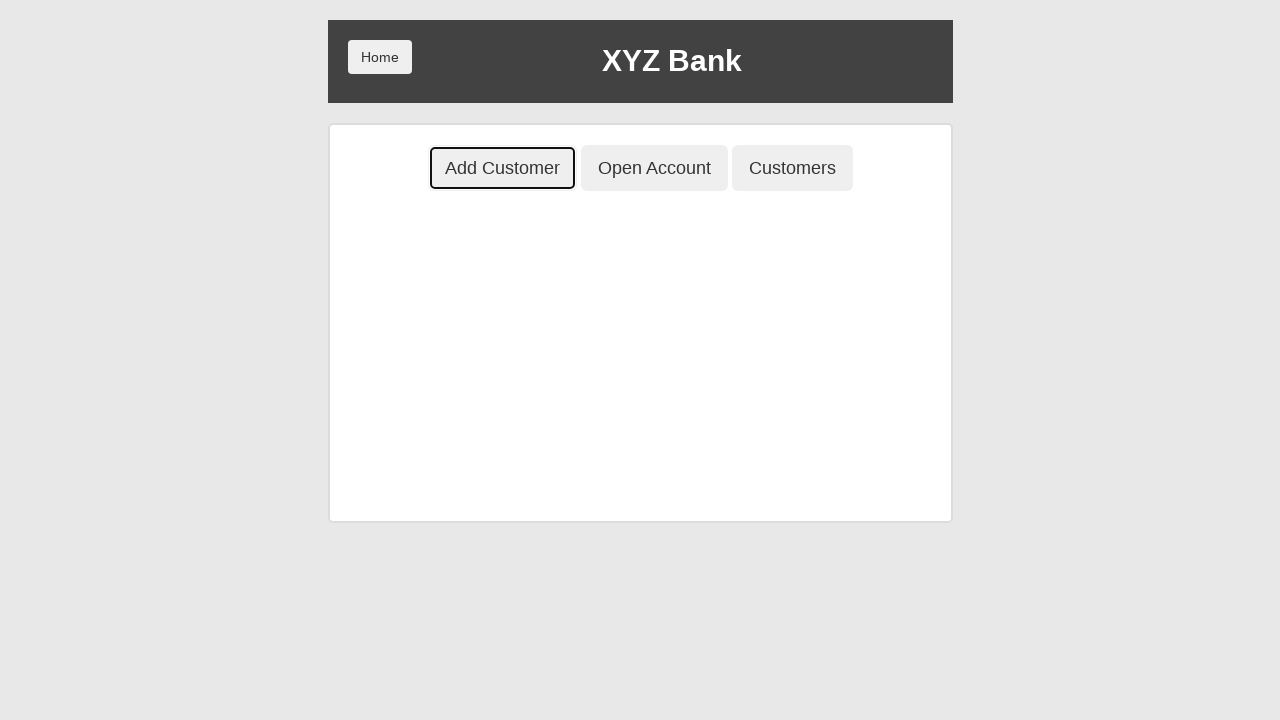

Filled first name field with 'TestFirstName' on //input[@ng-model='fName']
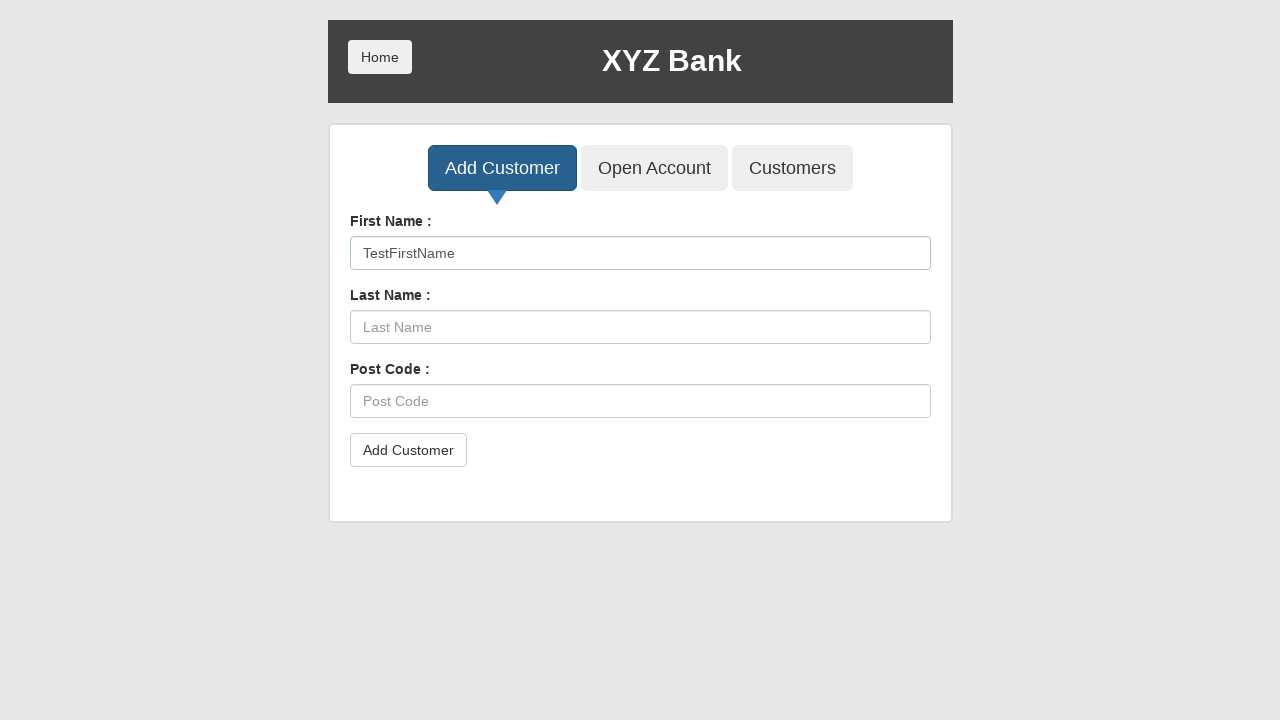

Filled last name field with 'TestLastName' on //input[@ng-model='lName']
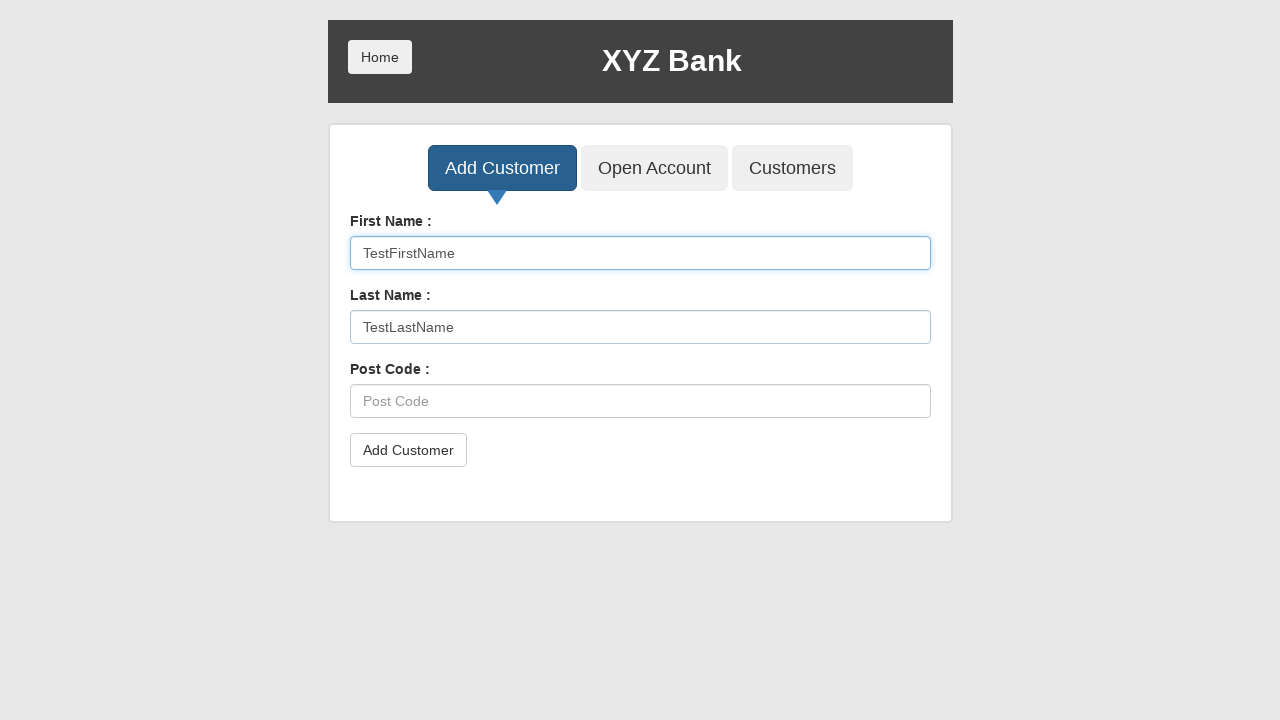

Filled post code field with '12345' on //input[@ng-model='postCd']
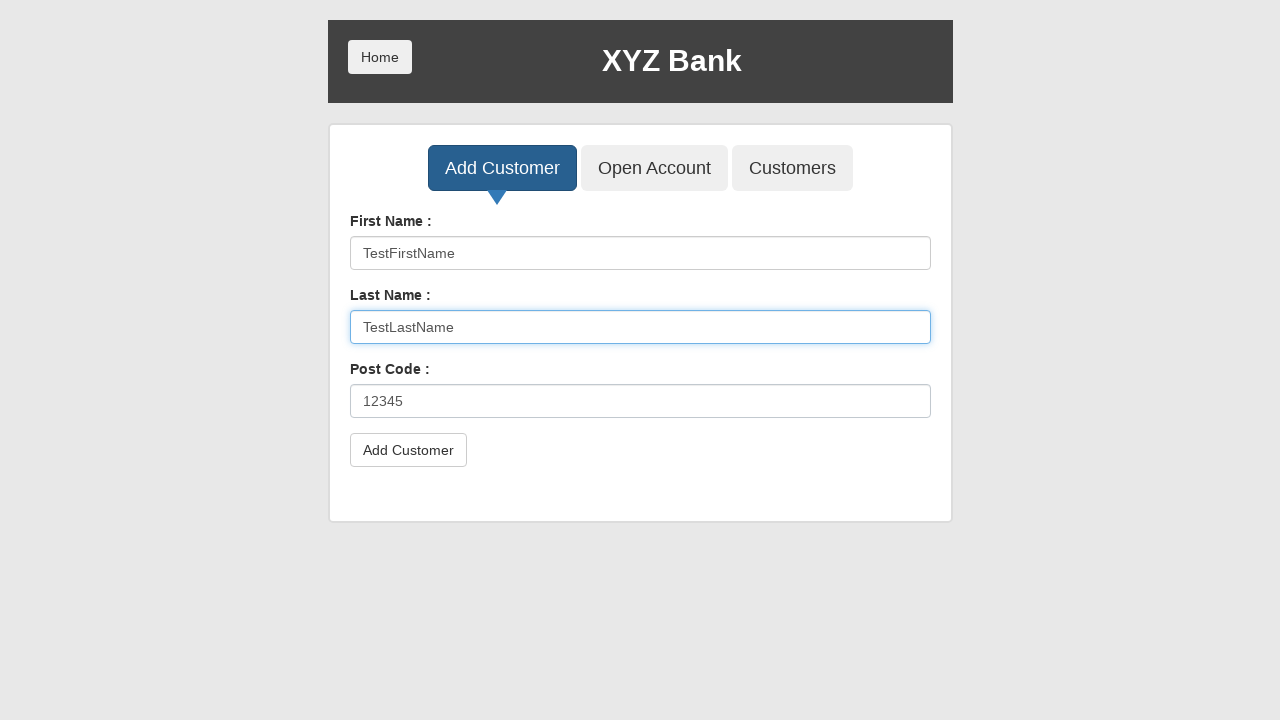

Clicked submit button to create customer at (408, 450) on xpath=//button[@type='submit']
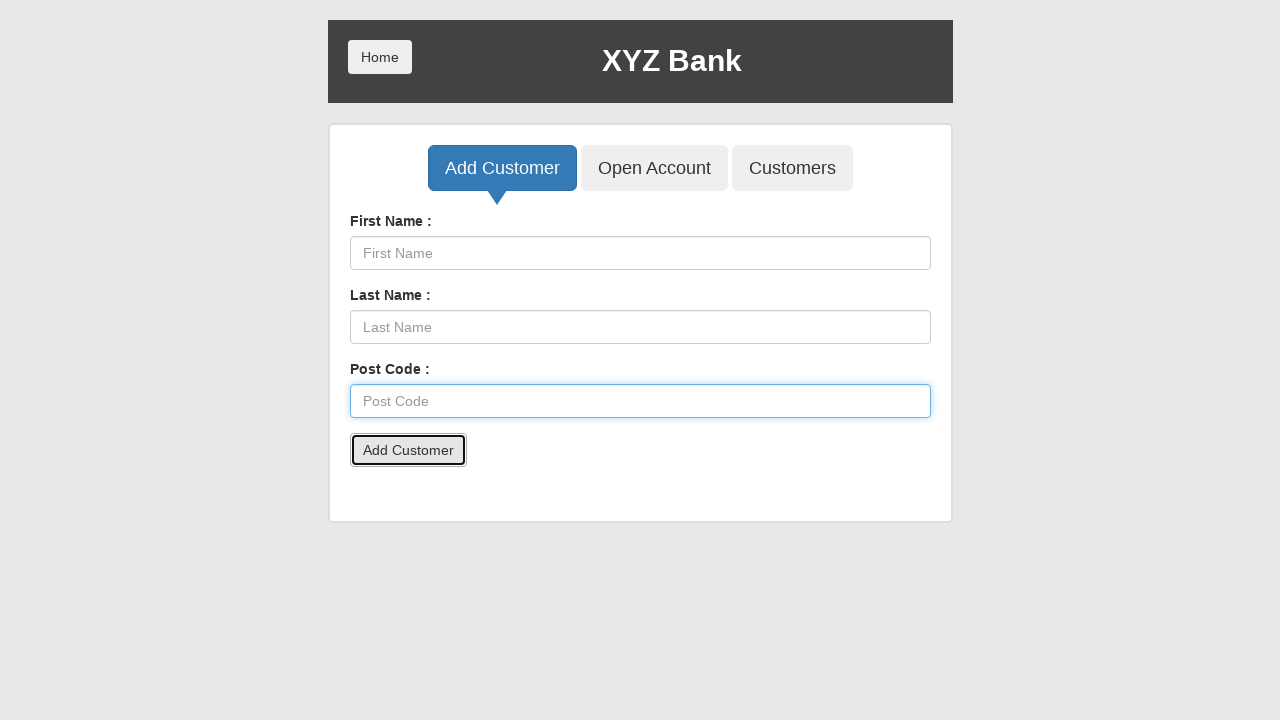

Accepted confirmation alert and waited for processing
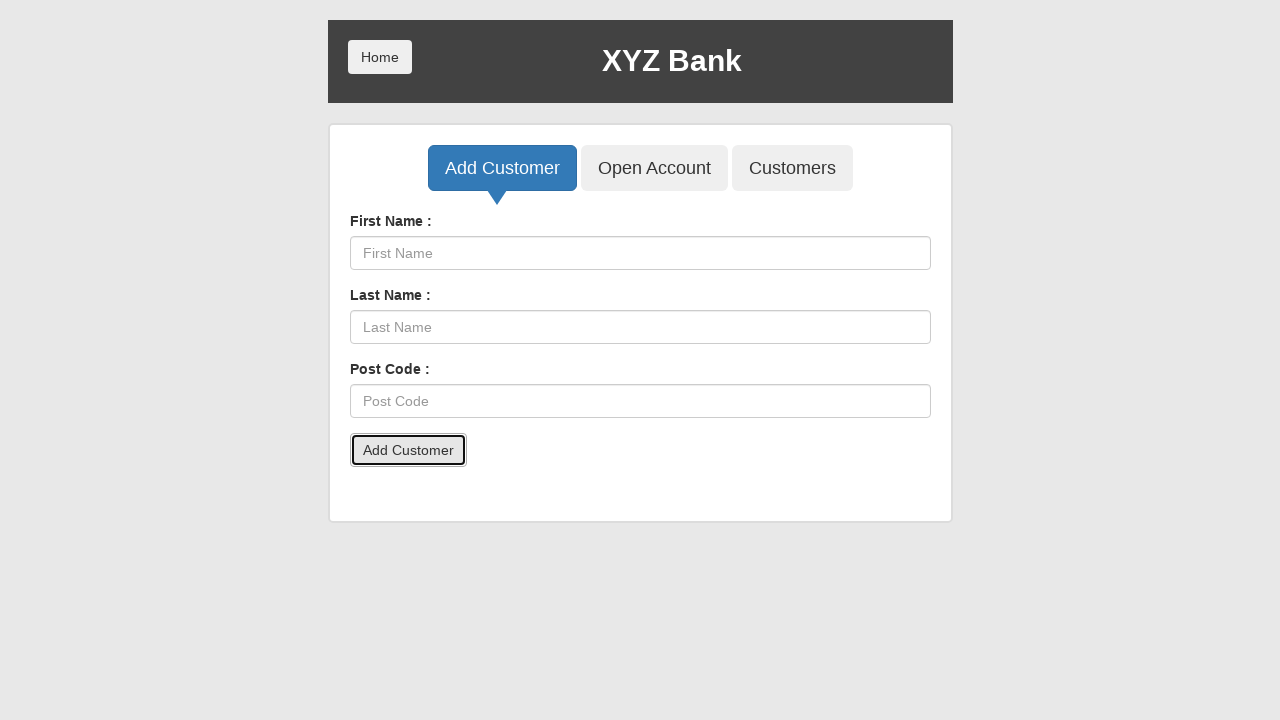

Clicked Customers button to view customer list at (792, 168) on xpath=//button[@ng-click='showCust()']
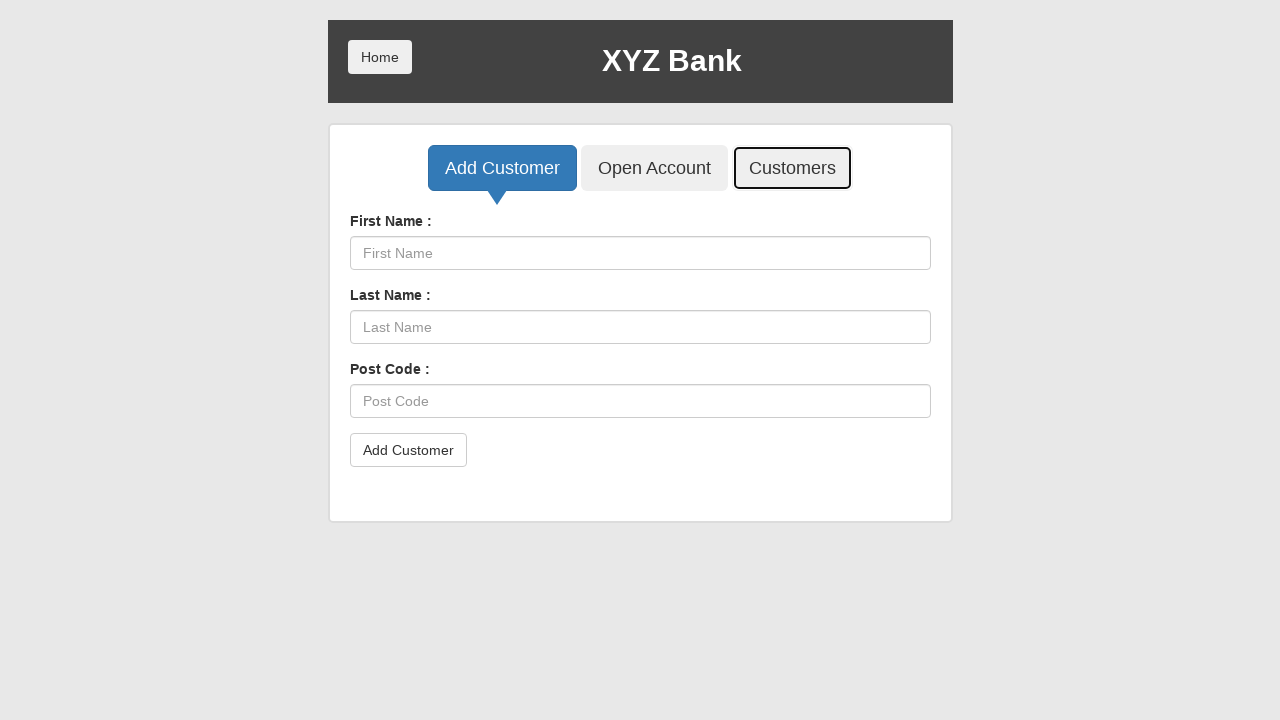

Searched for customer with first name 'TestFirstName' on //input[@ng-model='searchCustomer']
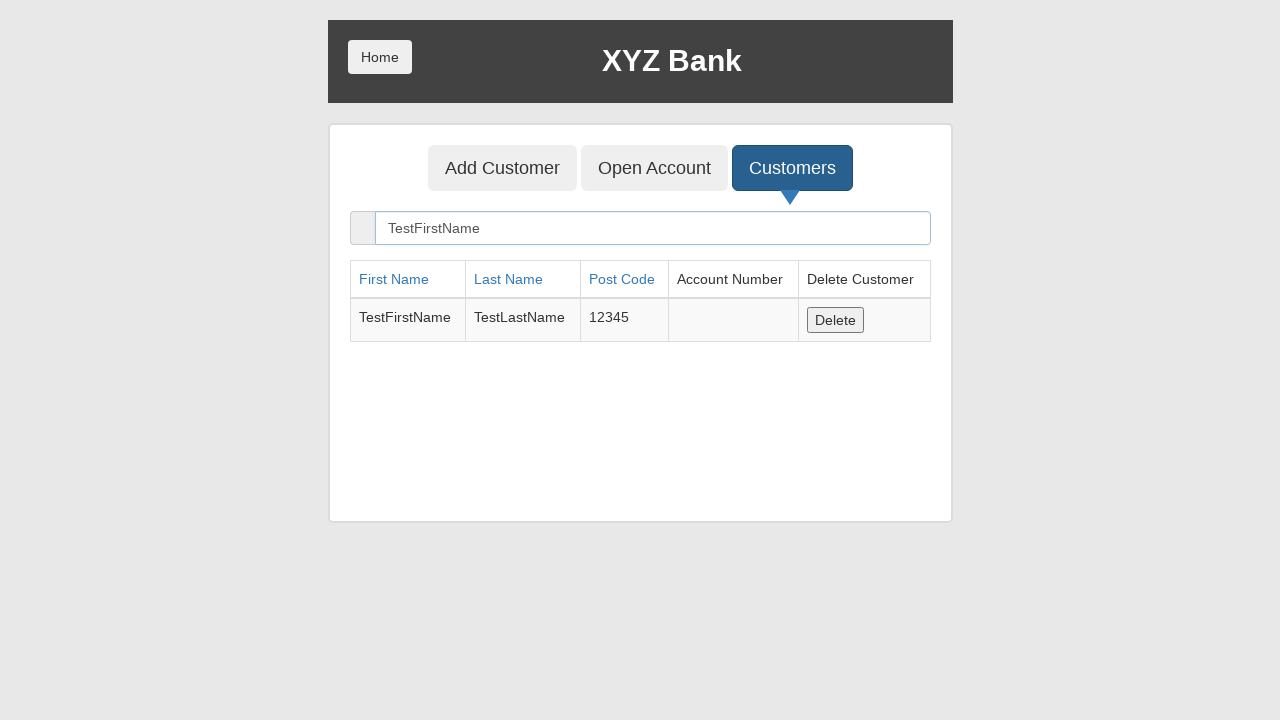

Verified newly created customer appears in search results
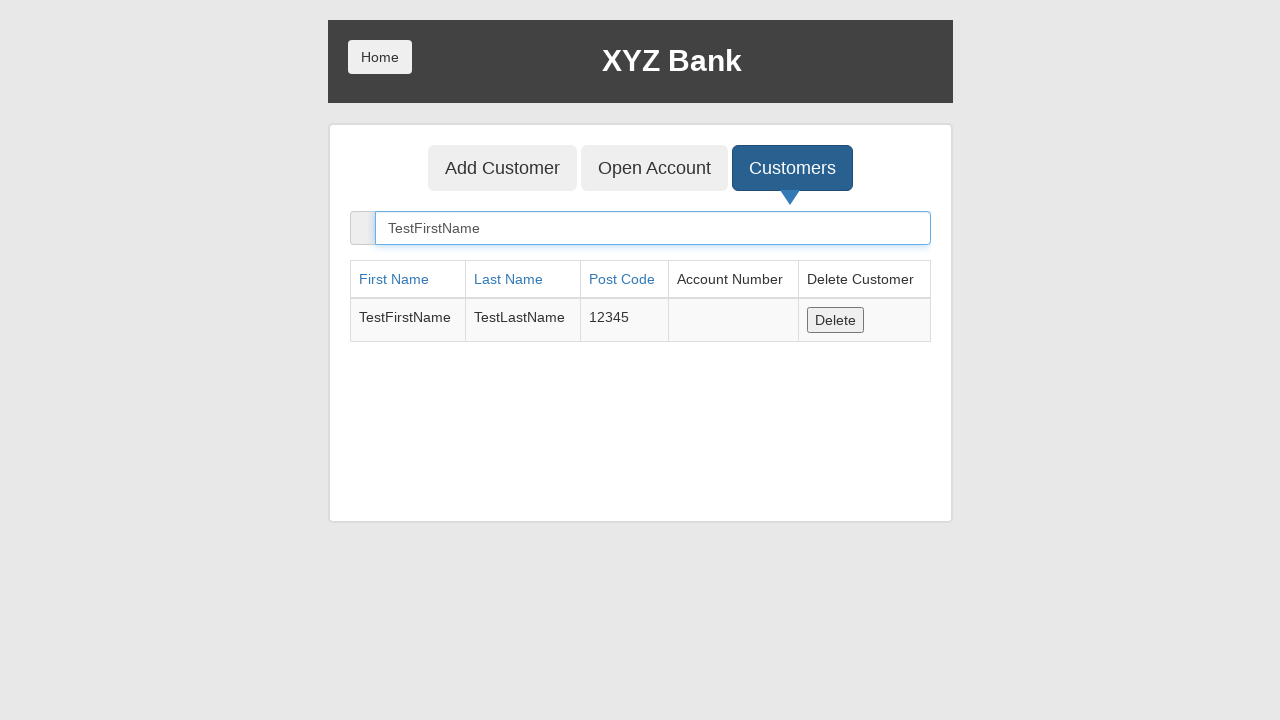

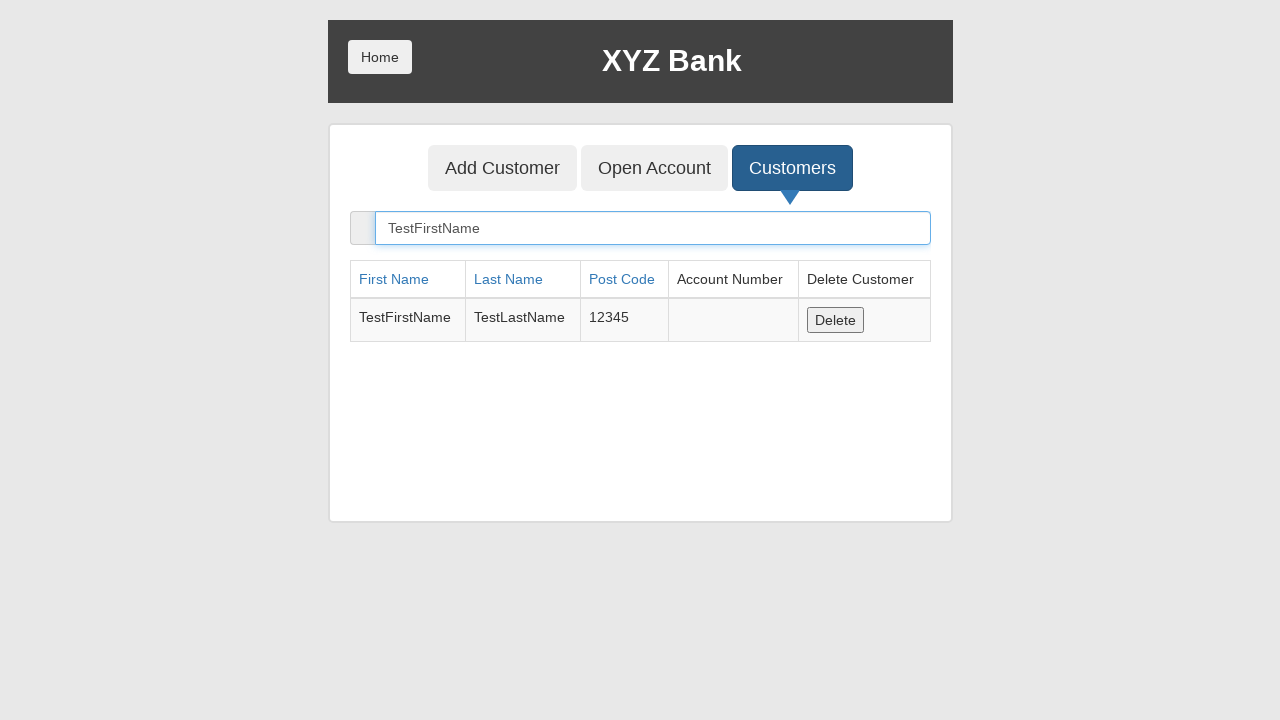